Navigates to Python.org and verifies that event information is displayed in the events widget

Starting URL: https://www.python.org

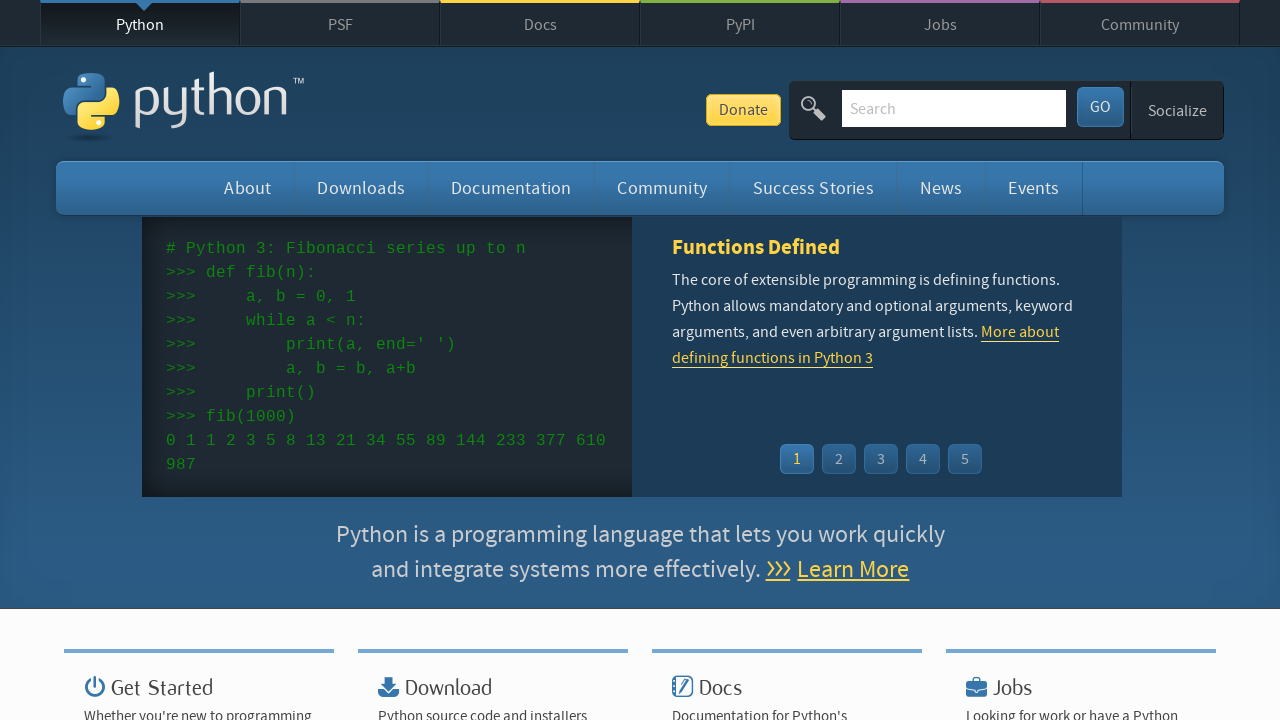

Navigated to https://www.python.org
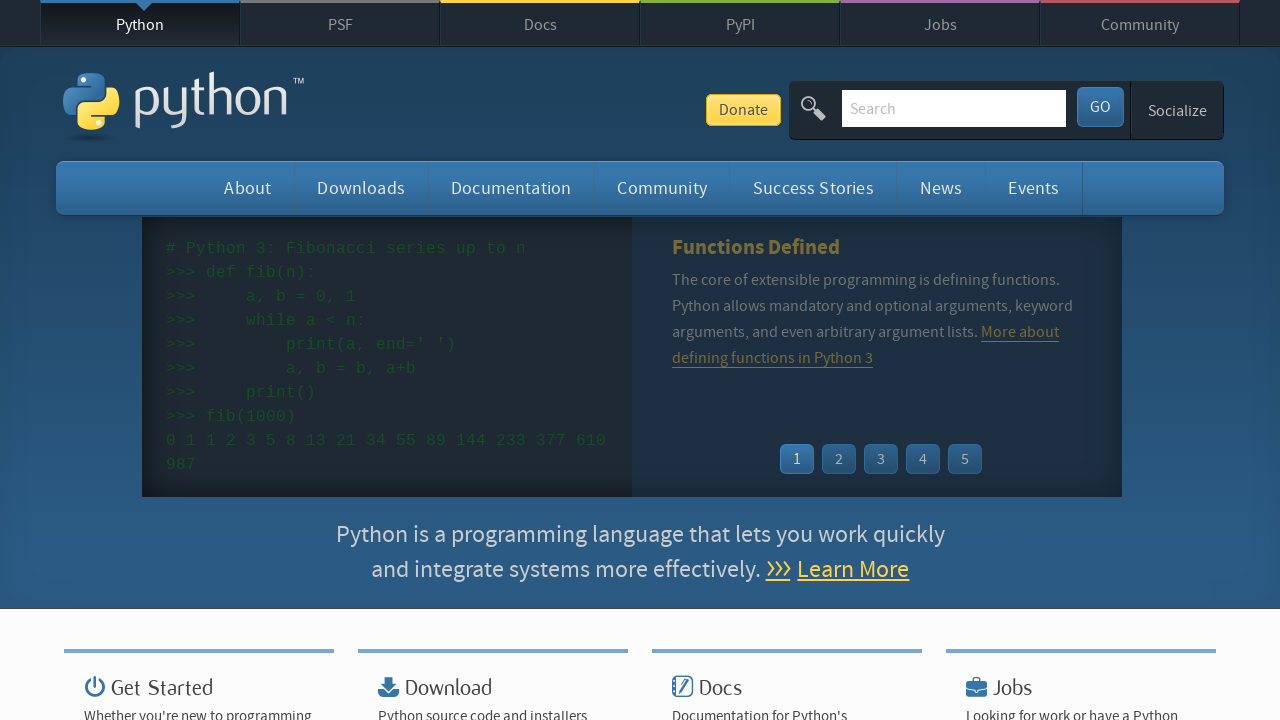

Event widget time elements loaded
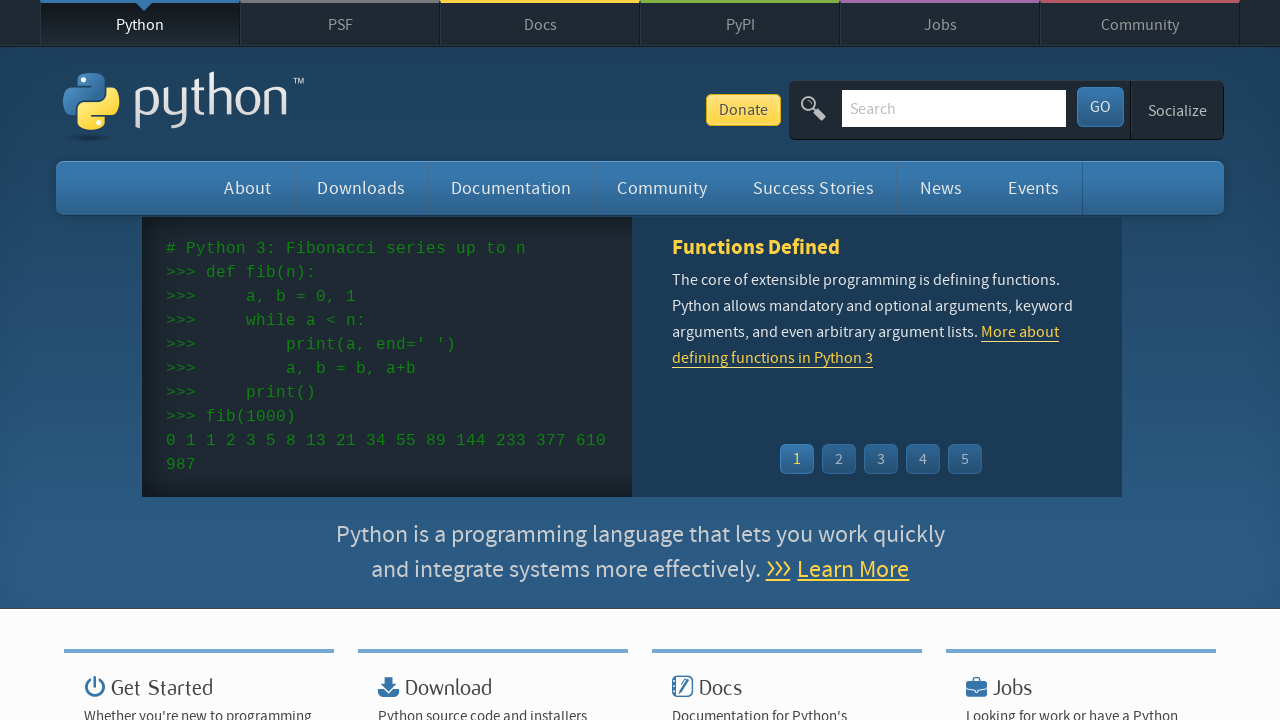

Retrieved 5 event time elements
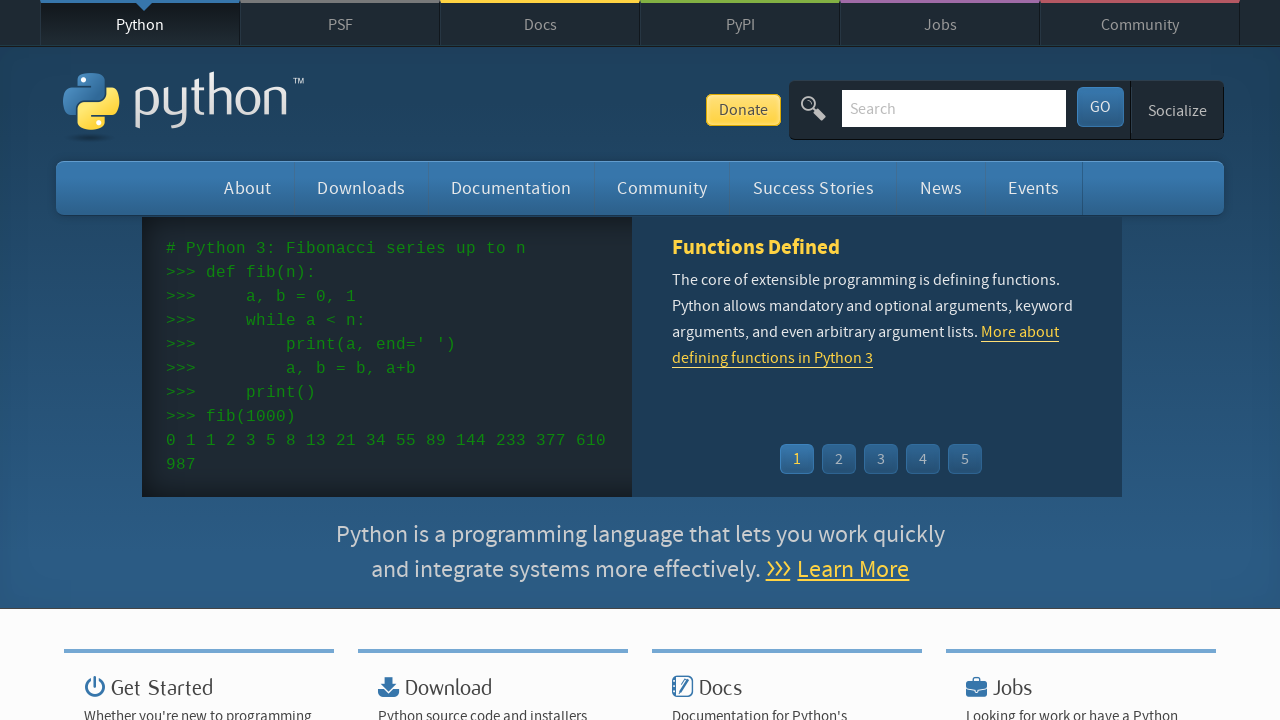

Retrieved 5 event name elements
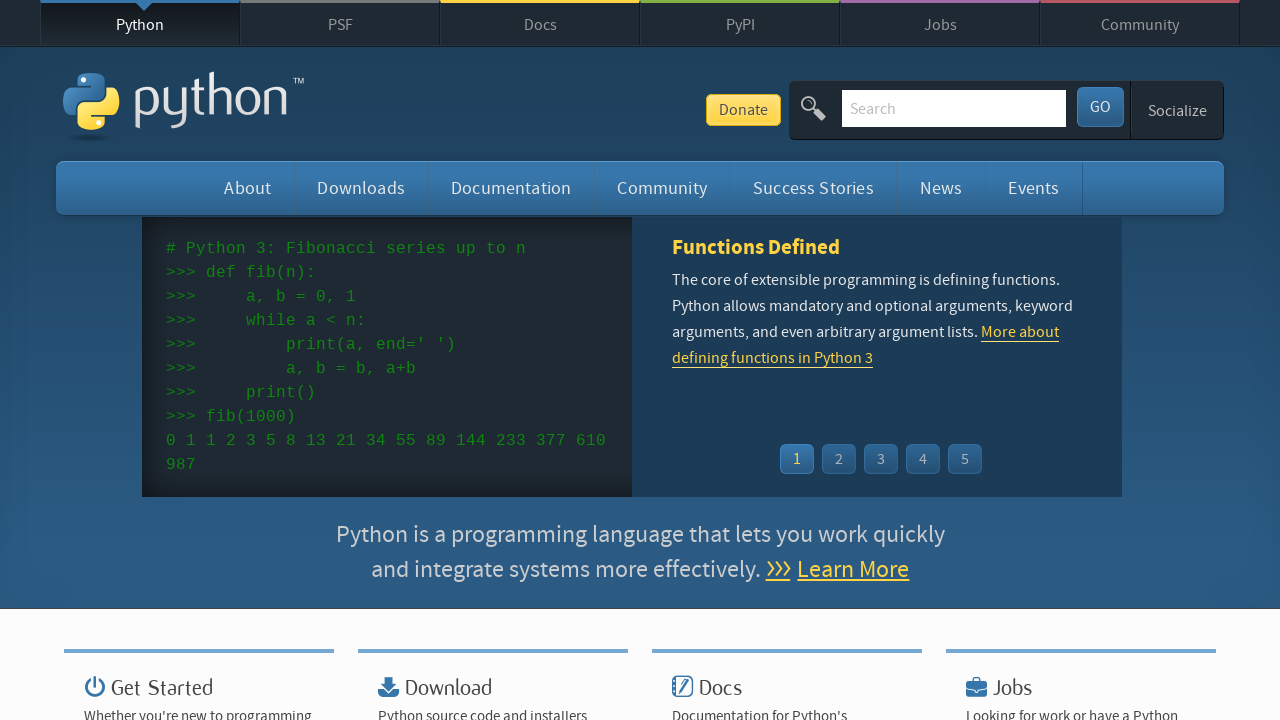

Verified that event times are present in the widget
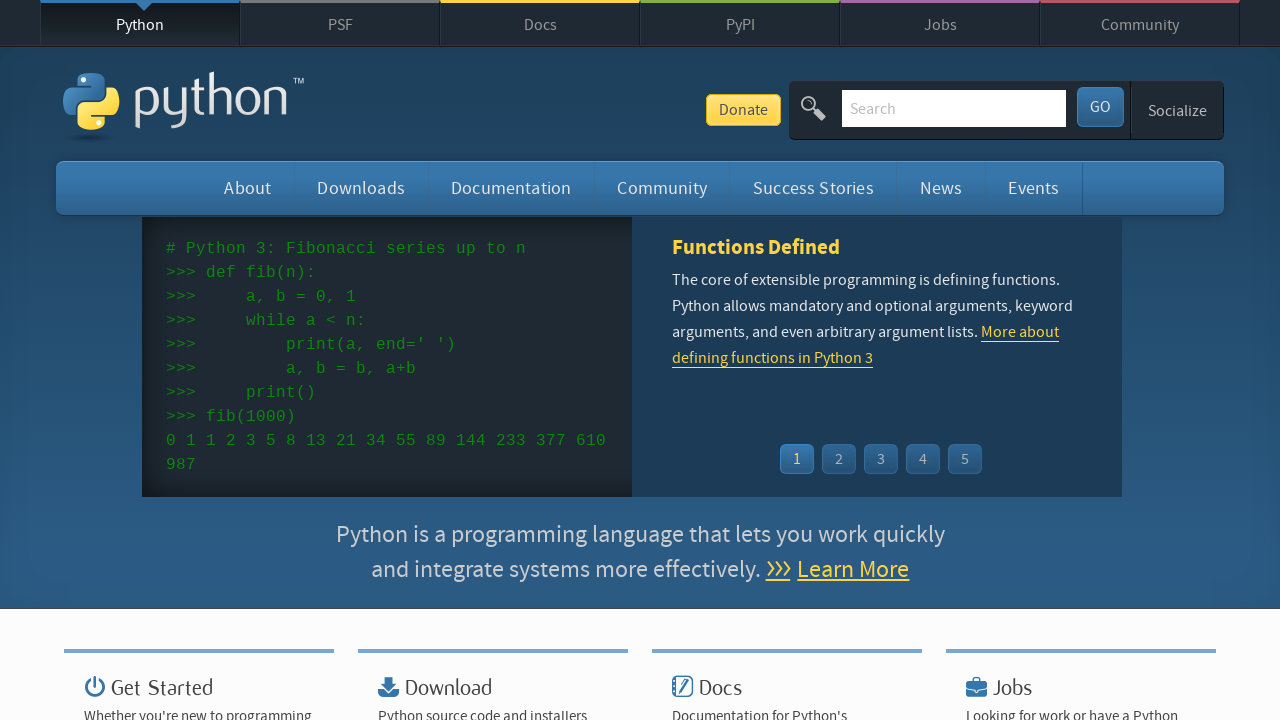

Verified that event names are present in the widget
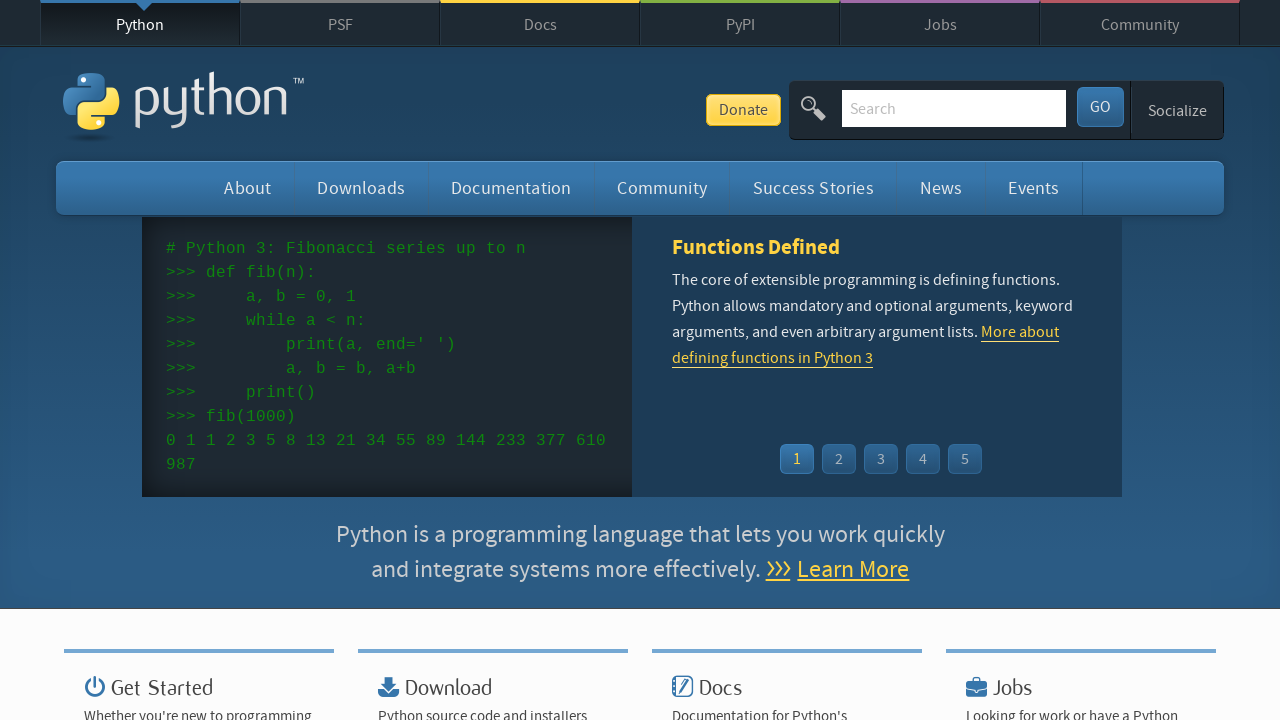

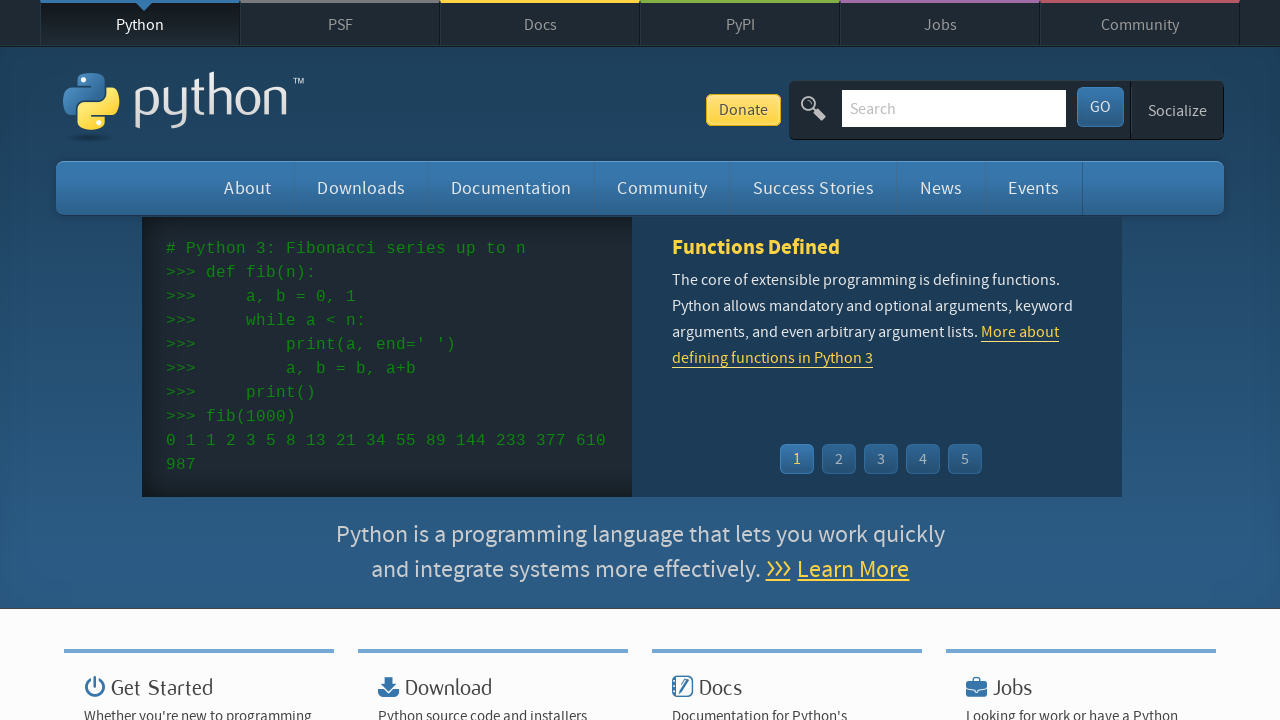